Tests checkbox functionality by verifying default states, clicking to toggle checkboxes, and confirming the state changes.

Starting URL: http://practice.cydeo.com/checkboxes

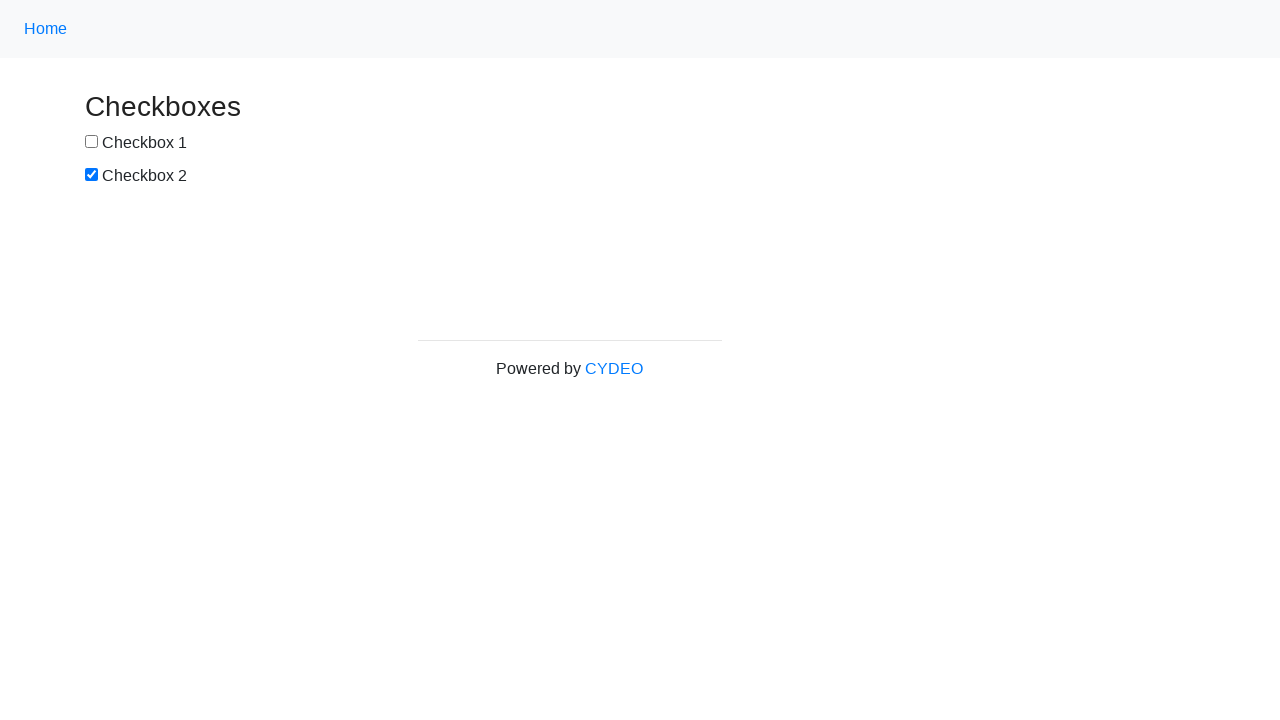

Waited for checkbox #1 to load
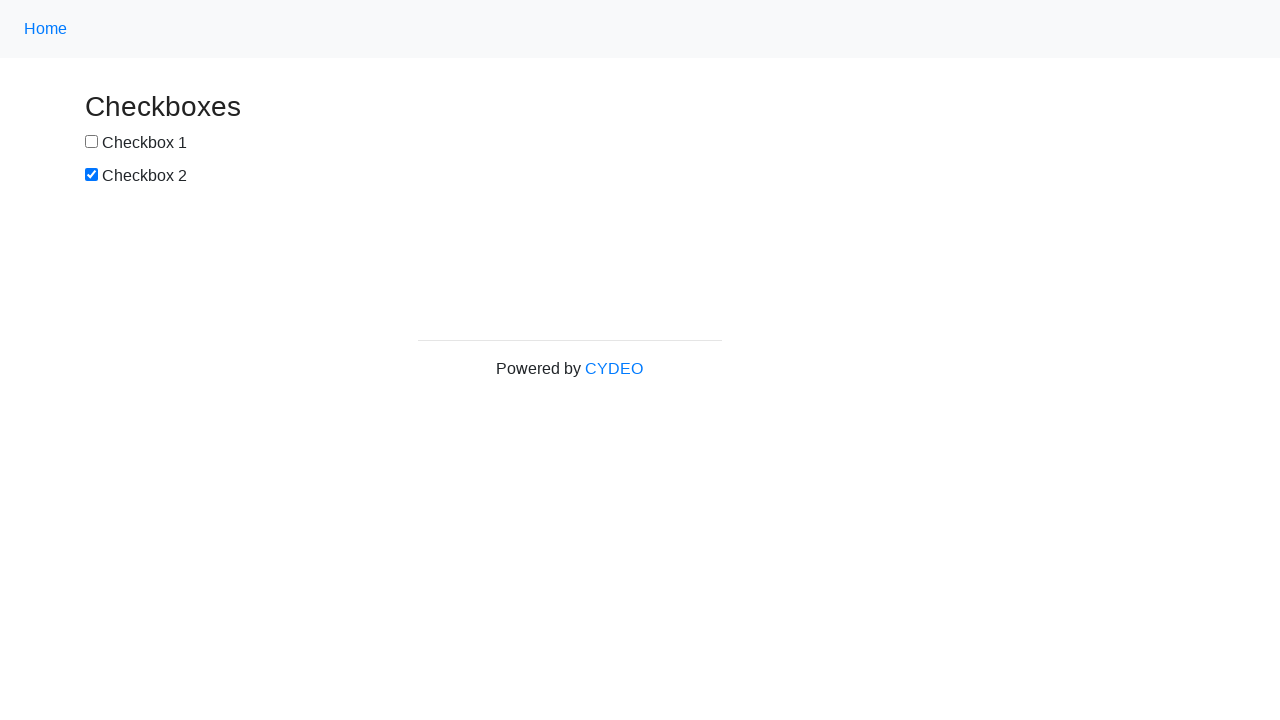

Located checkbox #1 element
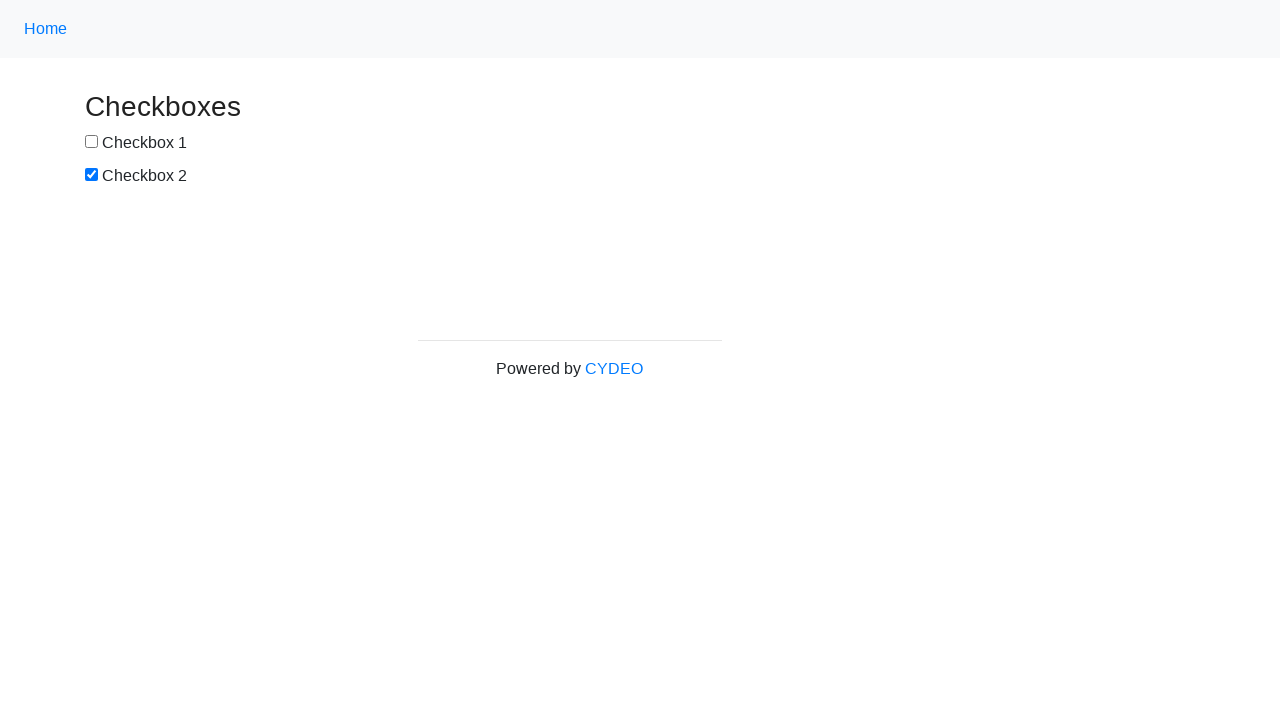

Verified checkbox #1 is not selected by default
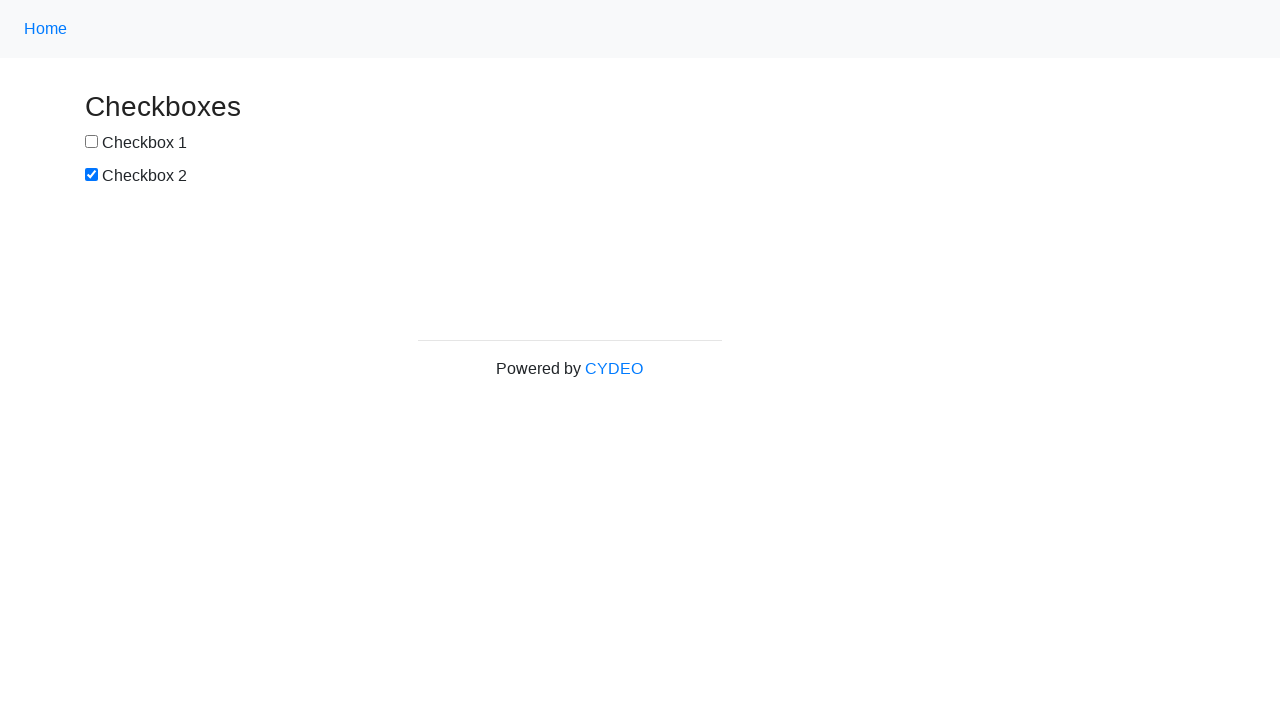

Located checkbox #2 element
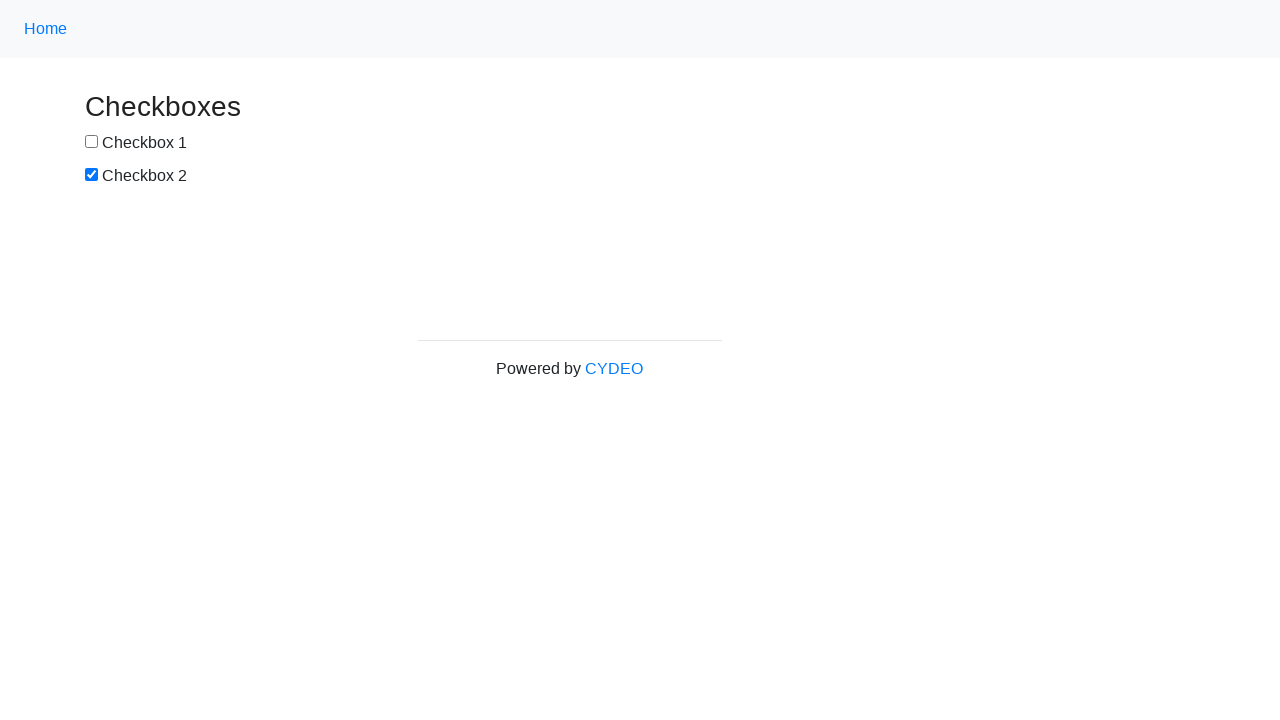

Verified checkbox #2 is selected by default
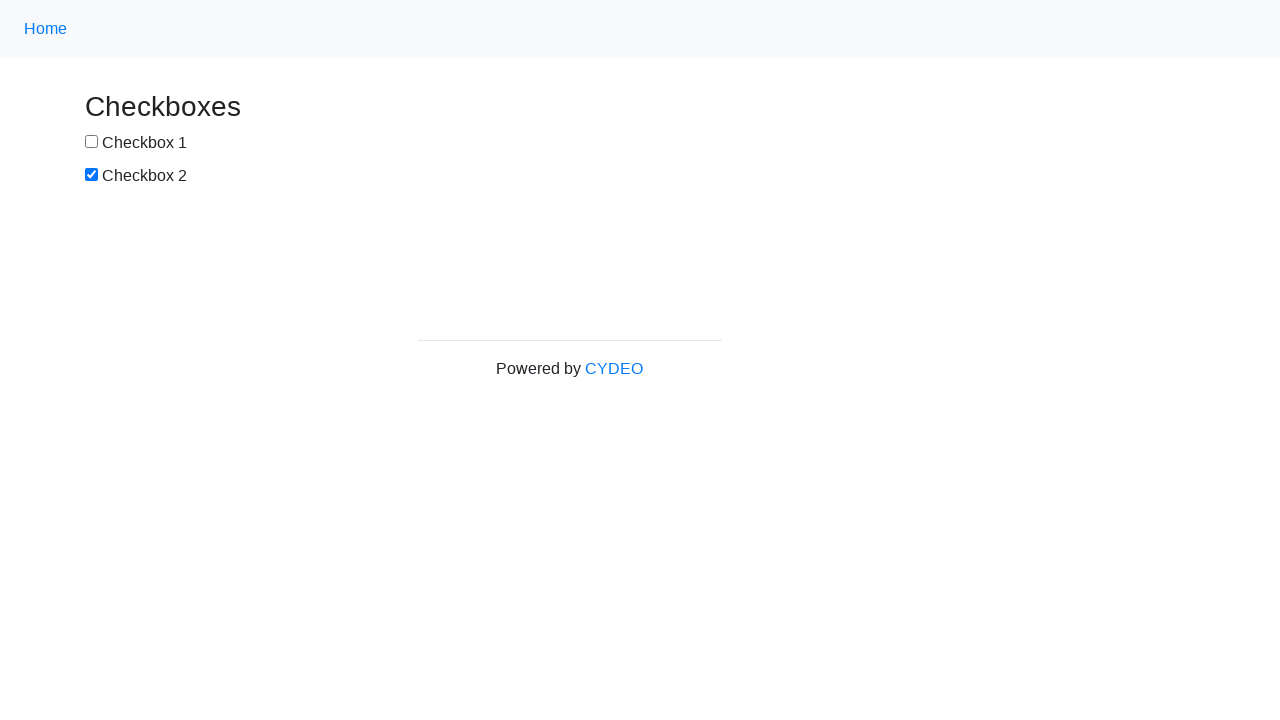

Clicked checkbox #1 to select it at (92, 142) on #box1
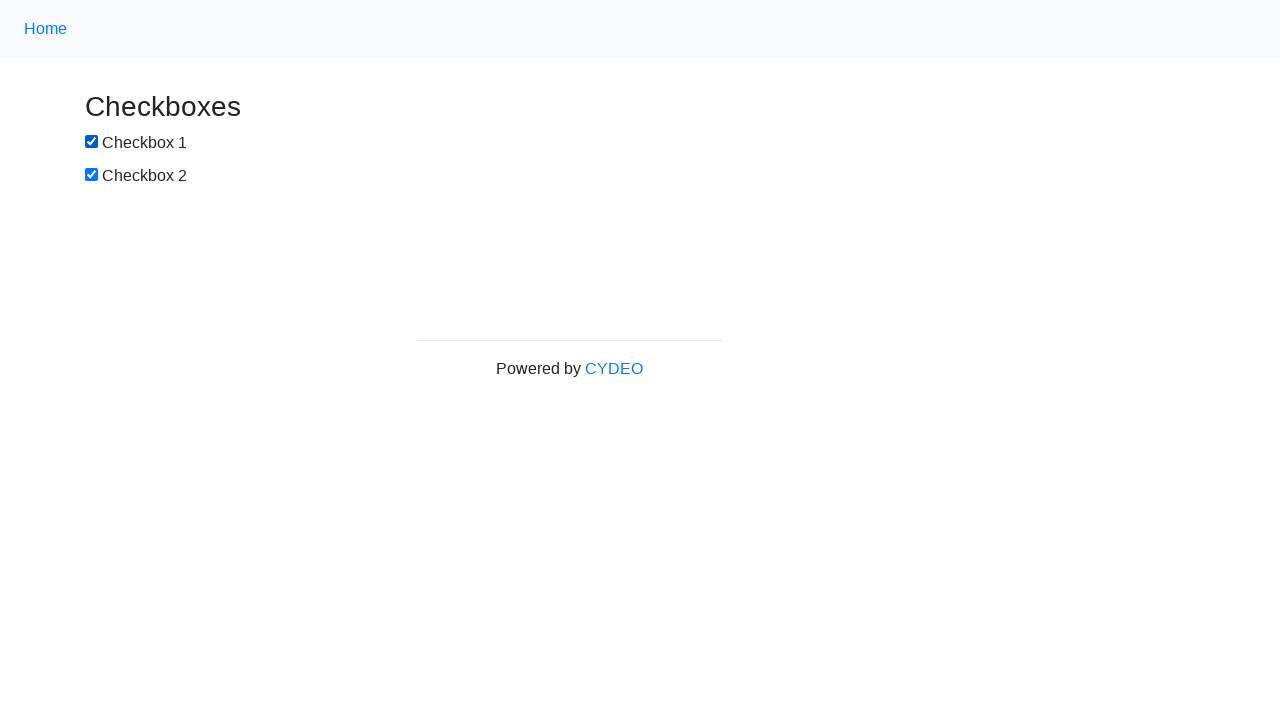

Clicked checkbox #2 to deselect it at (92, 175) on #box2
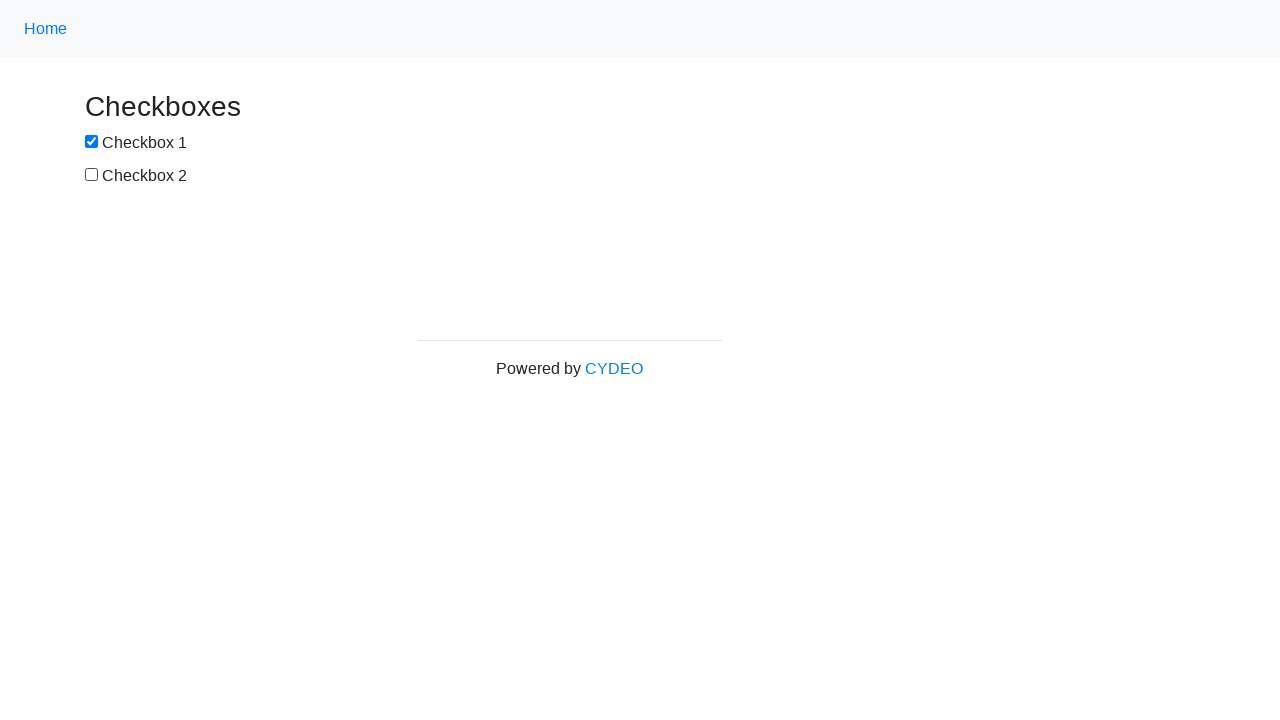

Verified checkbox #1 is now selected
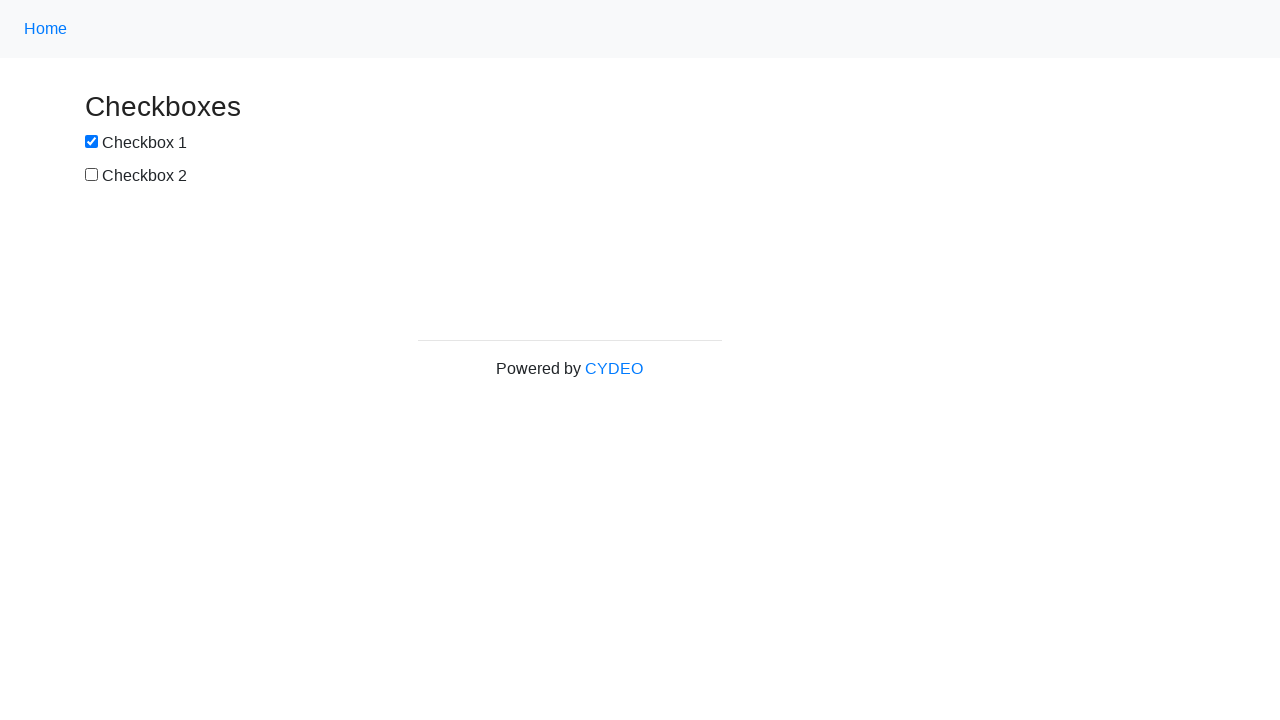

Verified checkbox #2 is now deselected
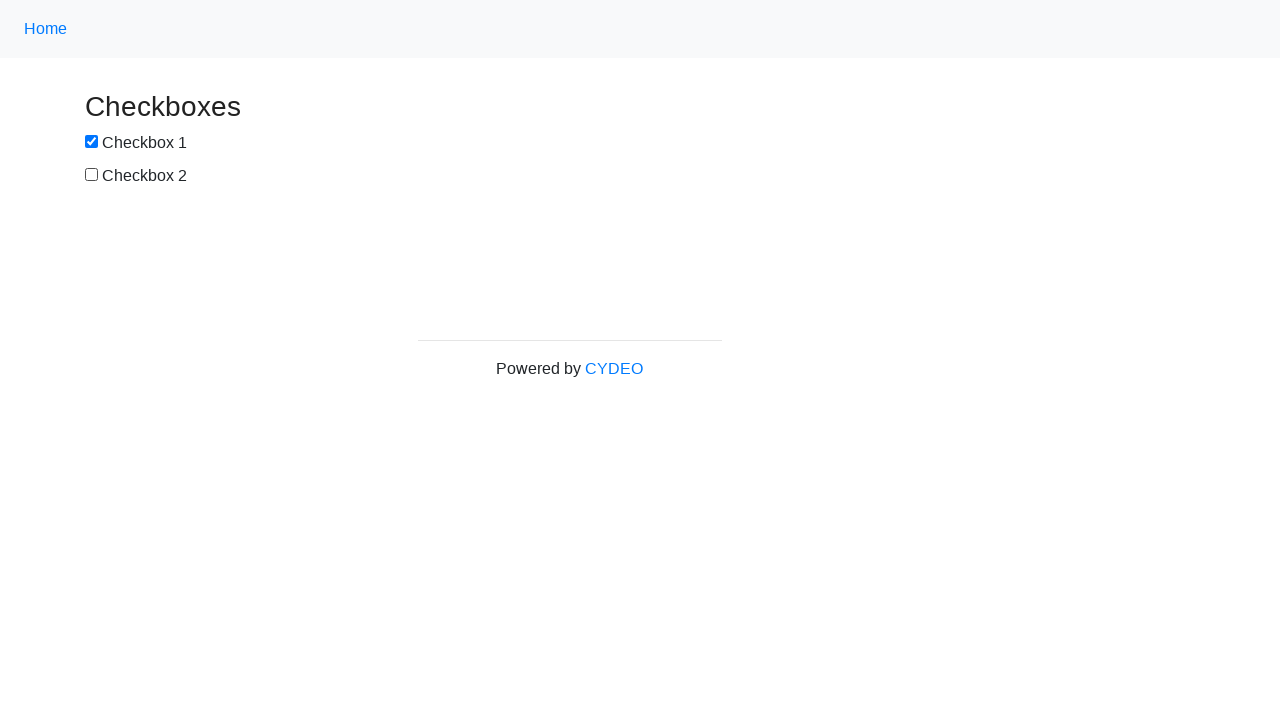

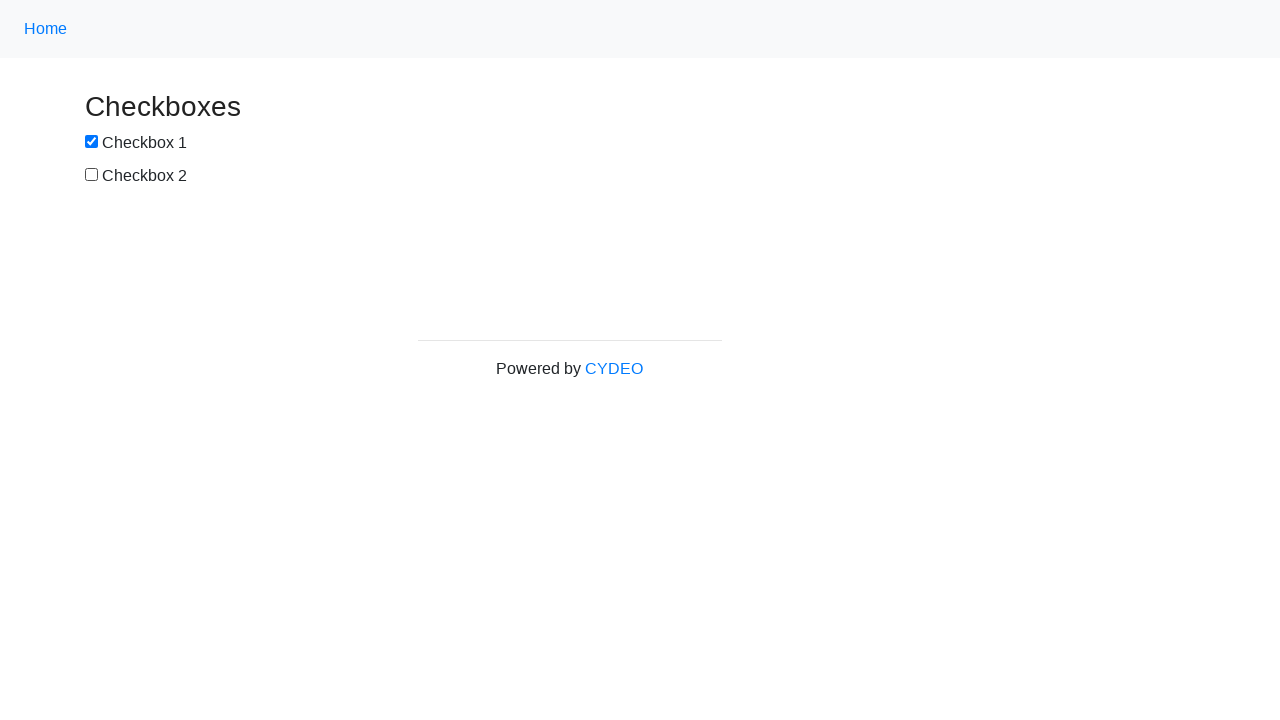